Tests click and hold functionality on a circle element, holding for 2 seconds and then releasing

Starting URL: https://demoapps.qspiders.com/ui/clickHold?sublist=0

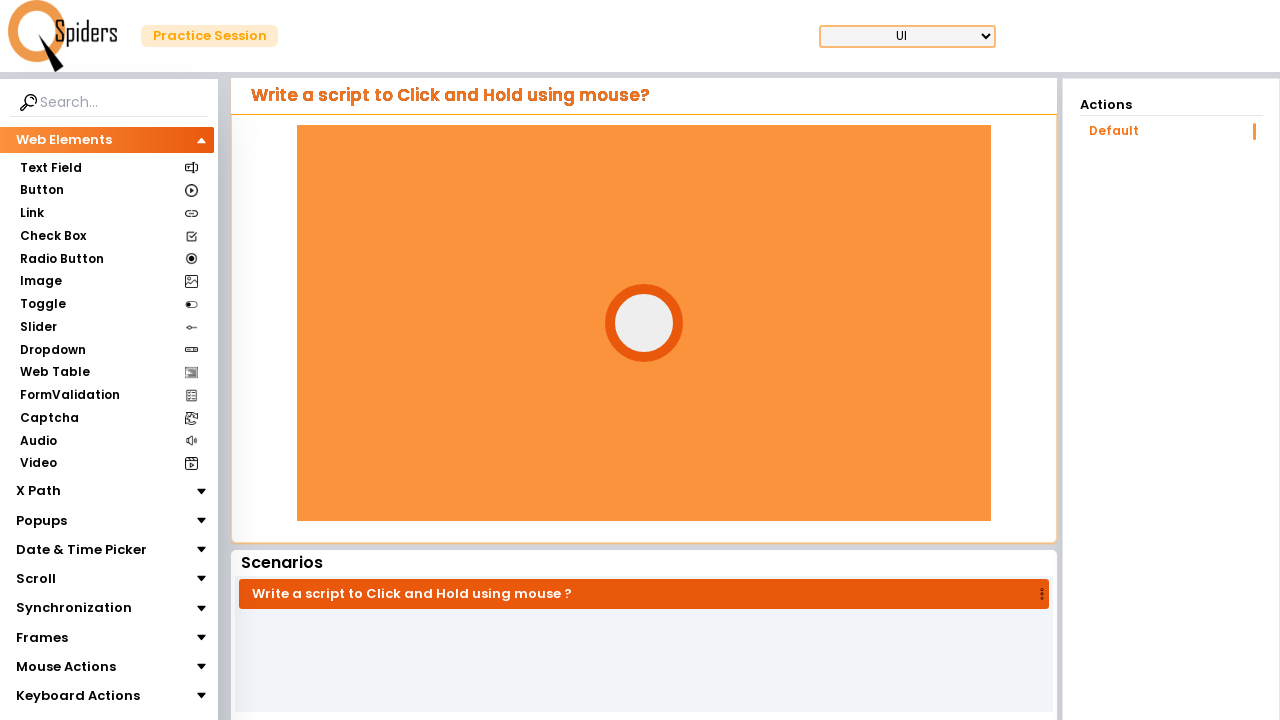

Located the circle element
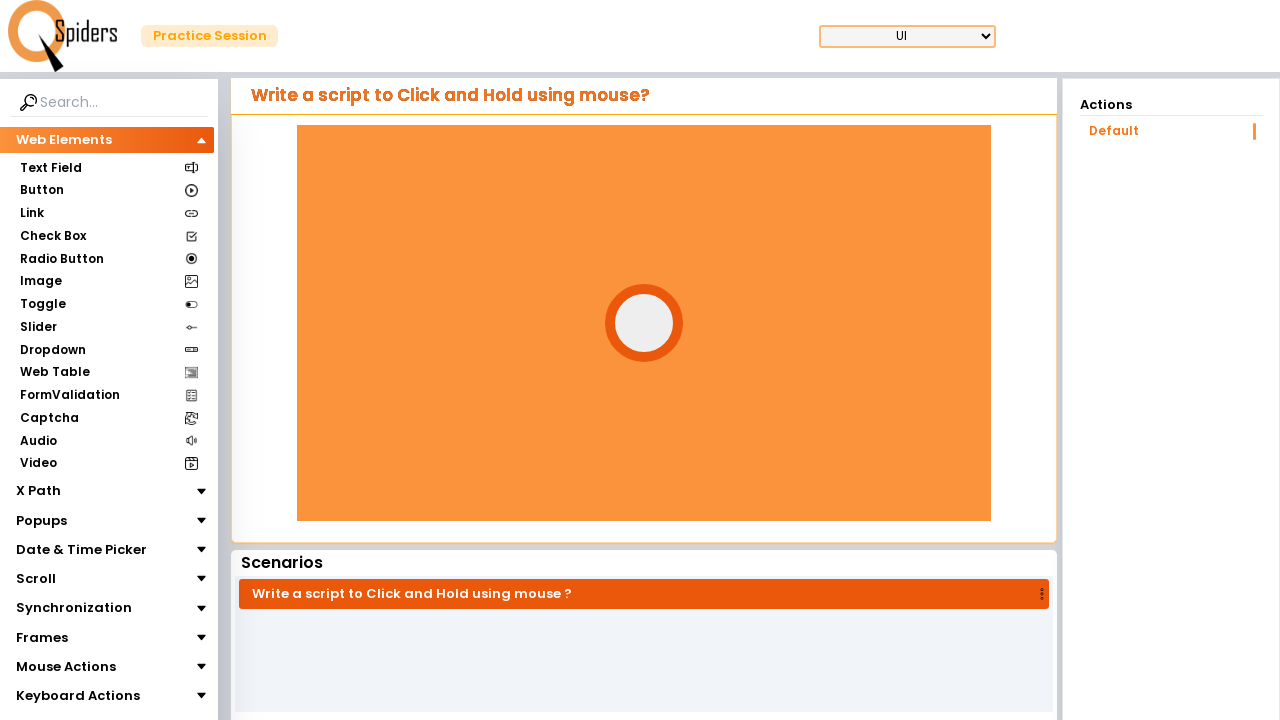

Hovered over the circle element at (644, 323) on #circle
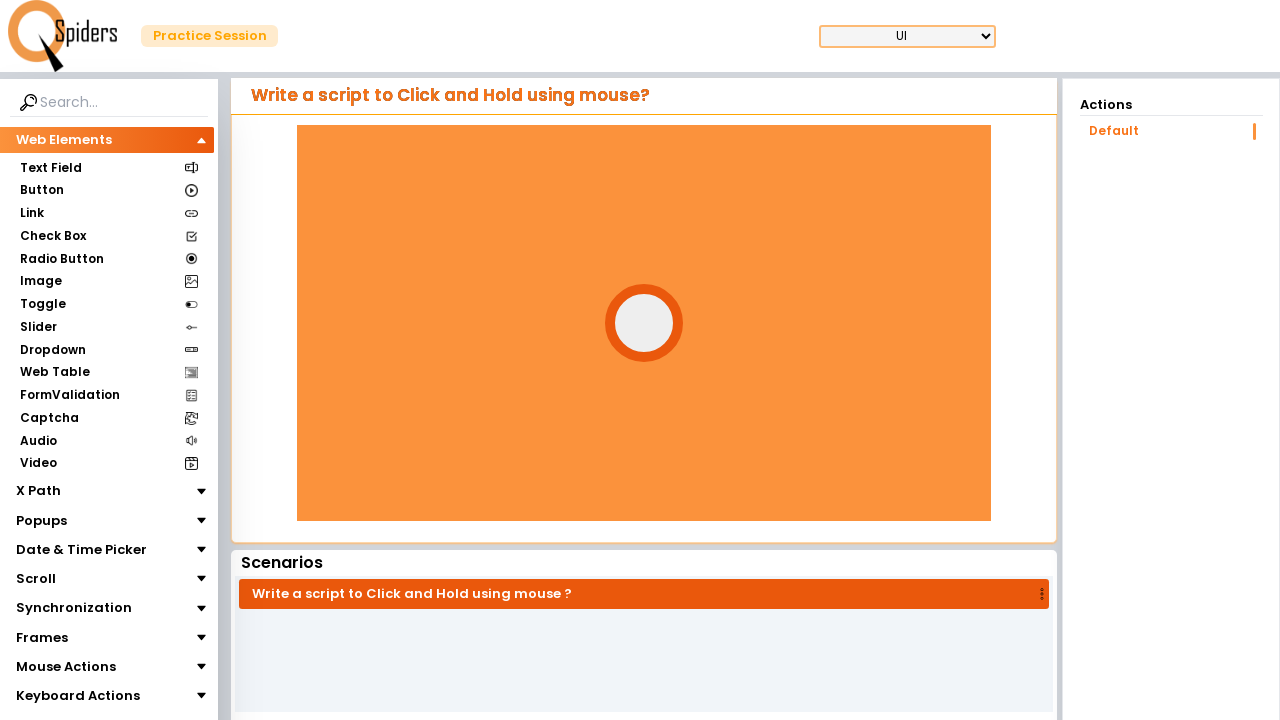

Pressed mouse button down on the circle element at (644, 323)
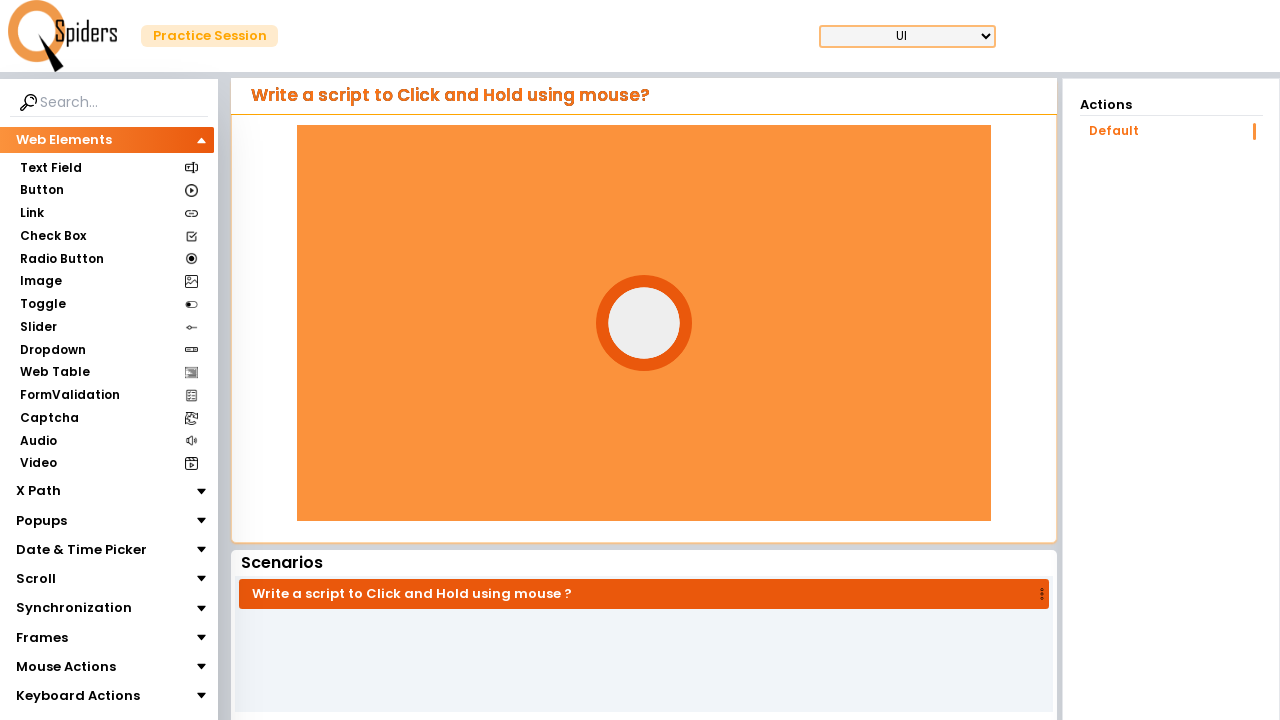

Held mouse button for 2 seconds
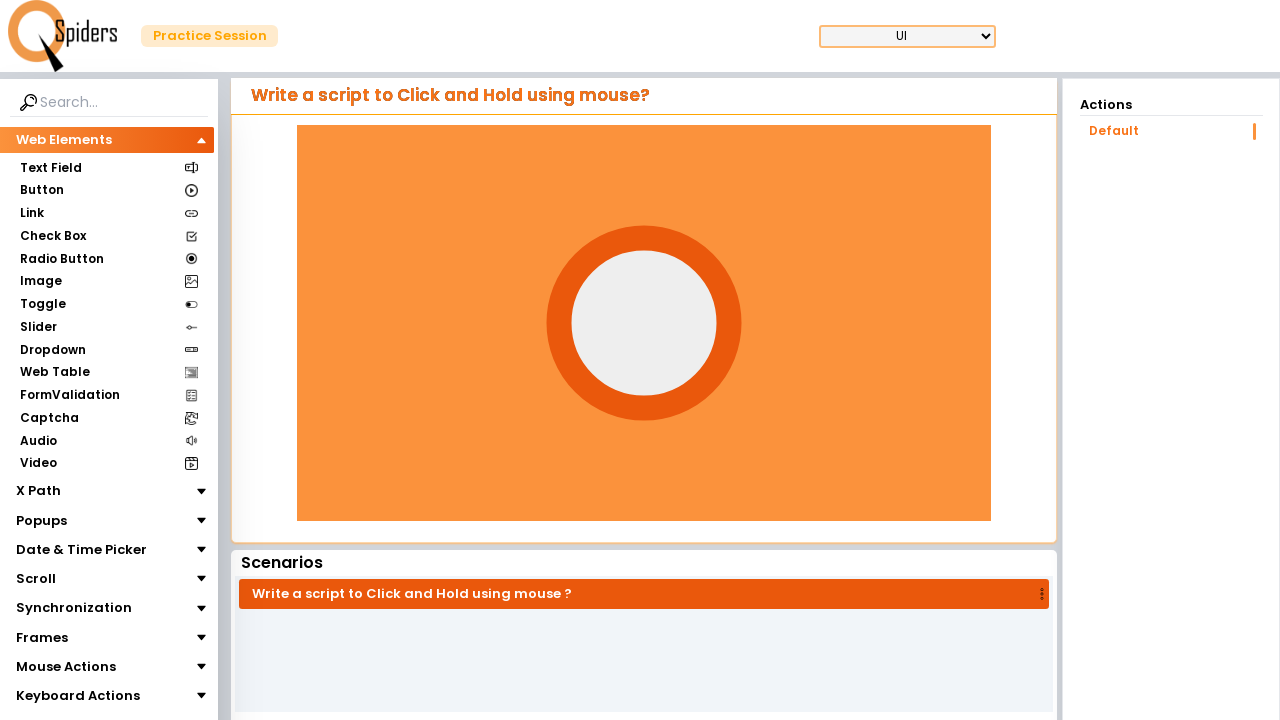

Released the mouse button at (644, 323)
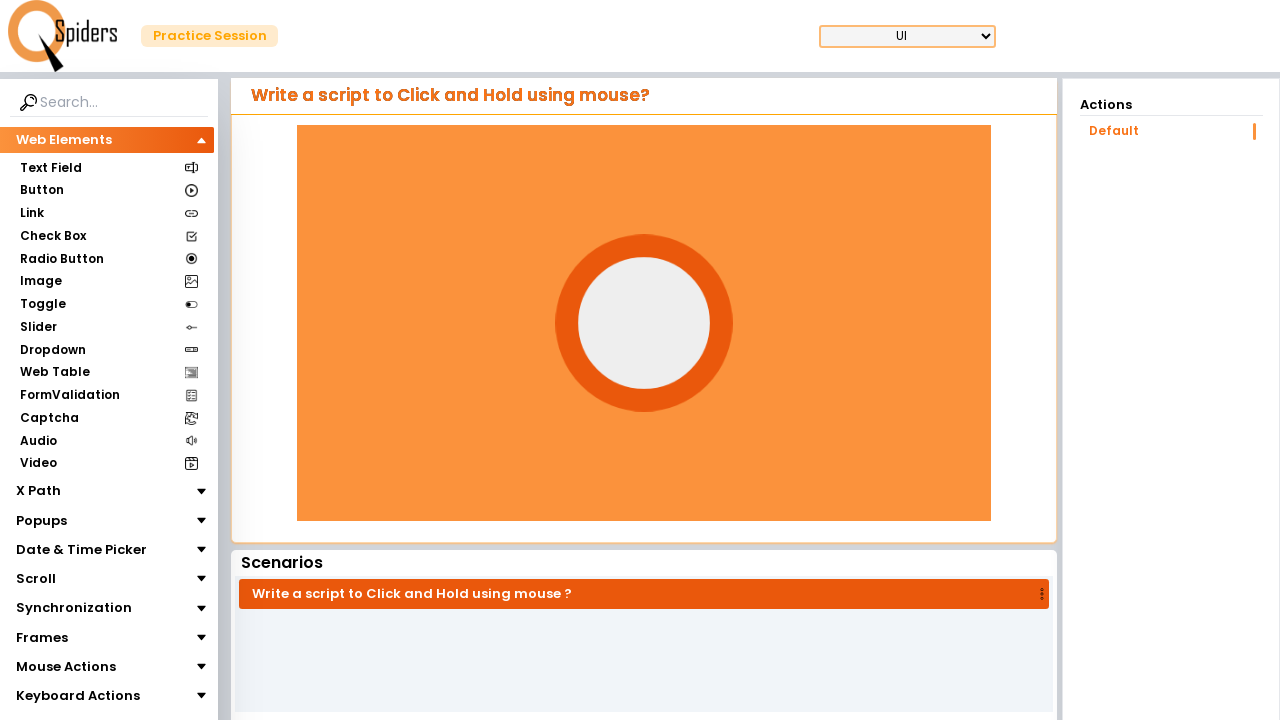

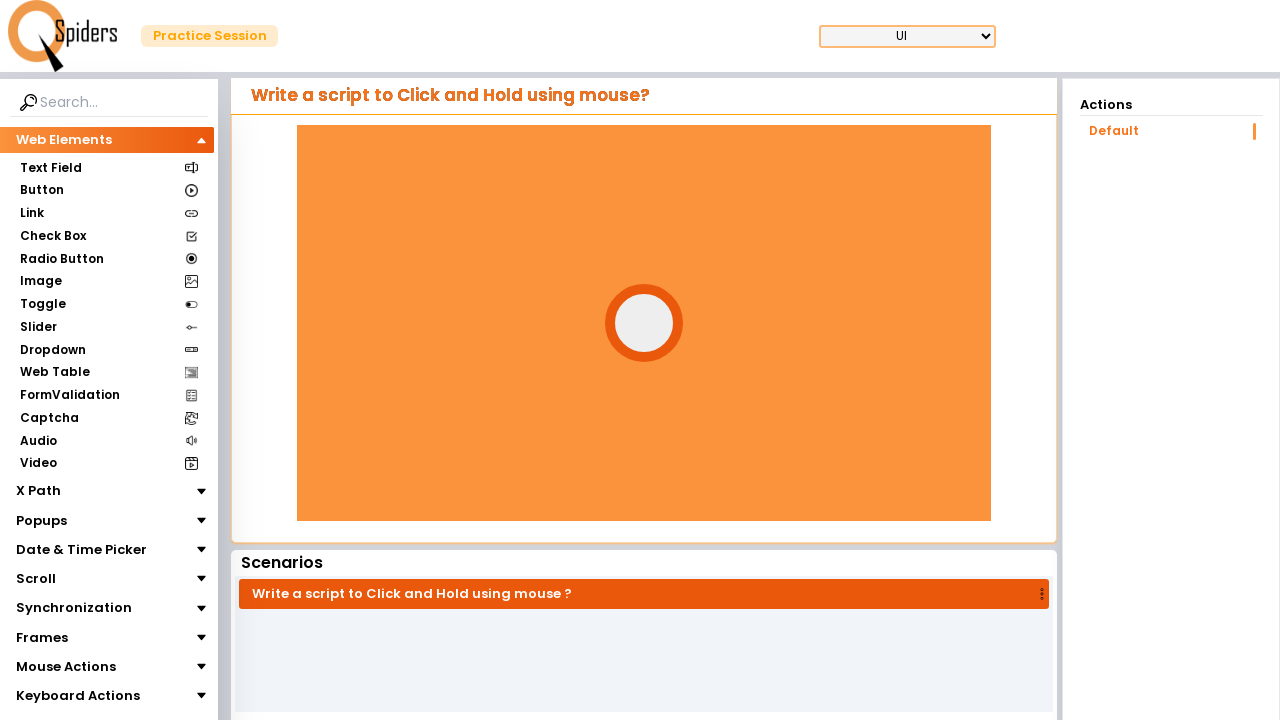